Navigates to a website and verifies that anchor link elements are present on the page

Starting URL: https://www.zlti.com/

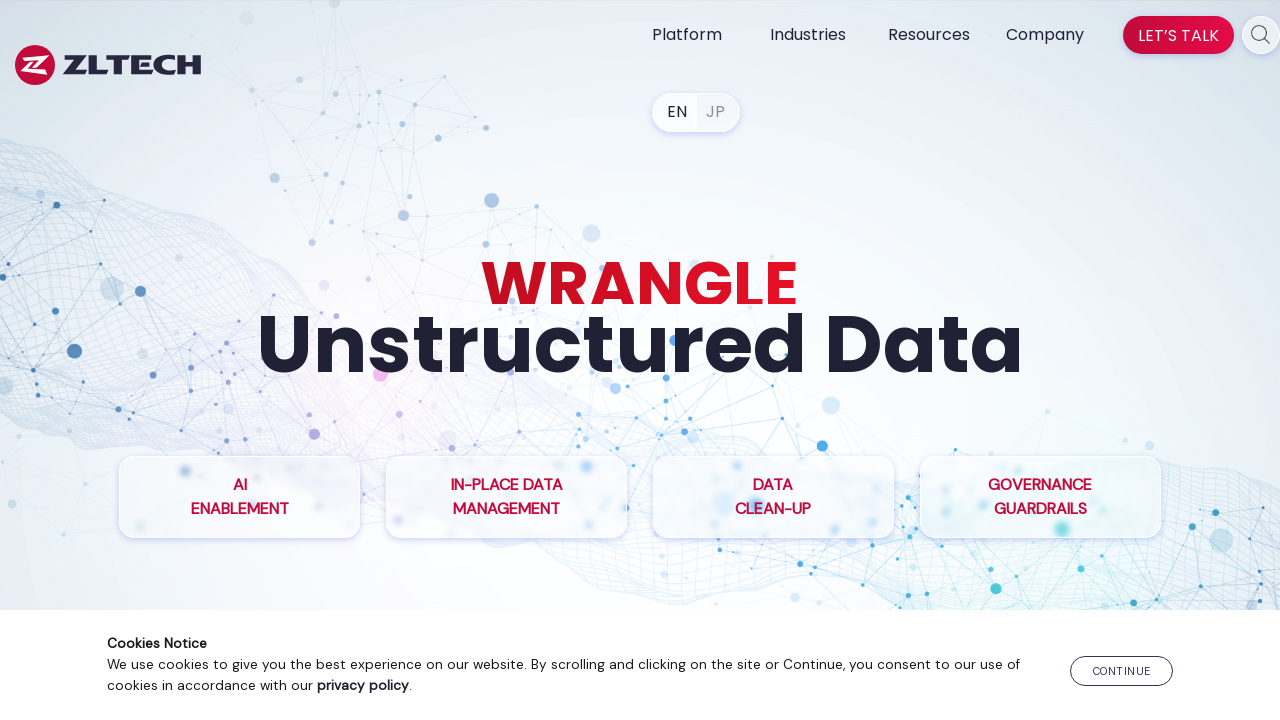

Waited for page to reach networkidle load state
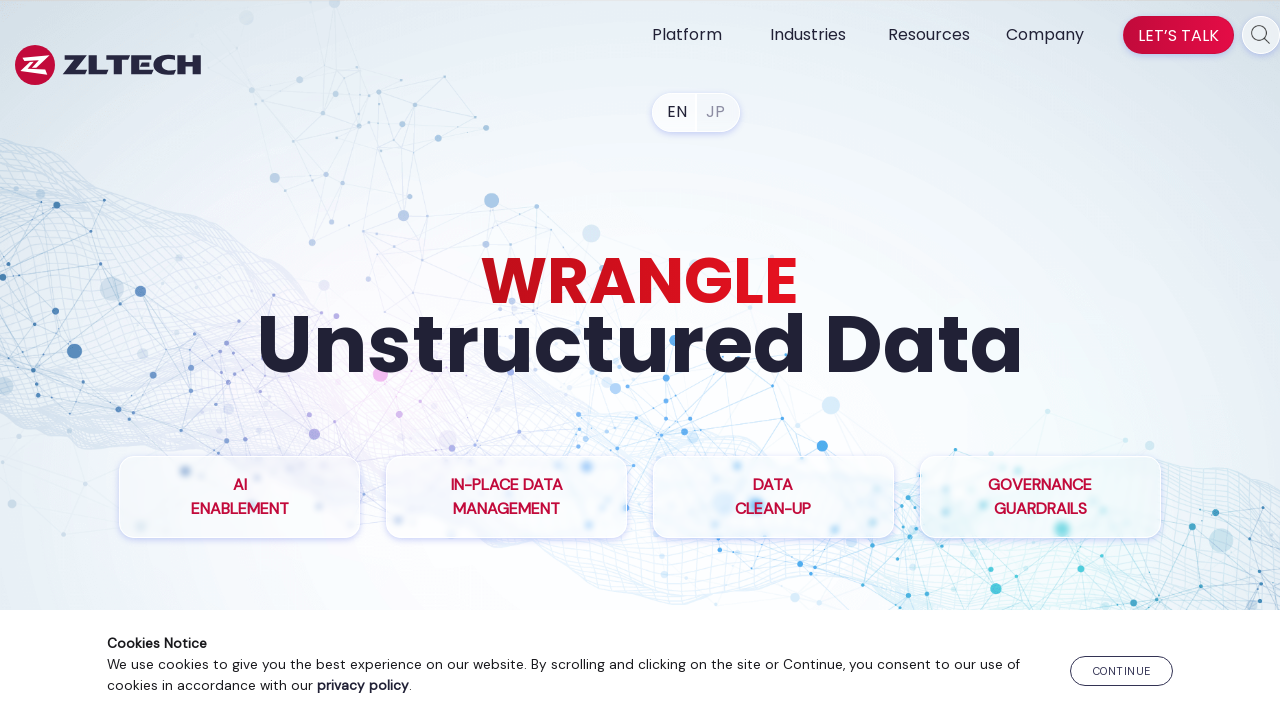

Verified anchor link elements are present on the page
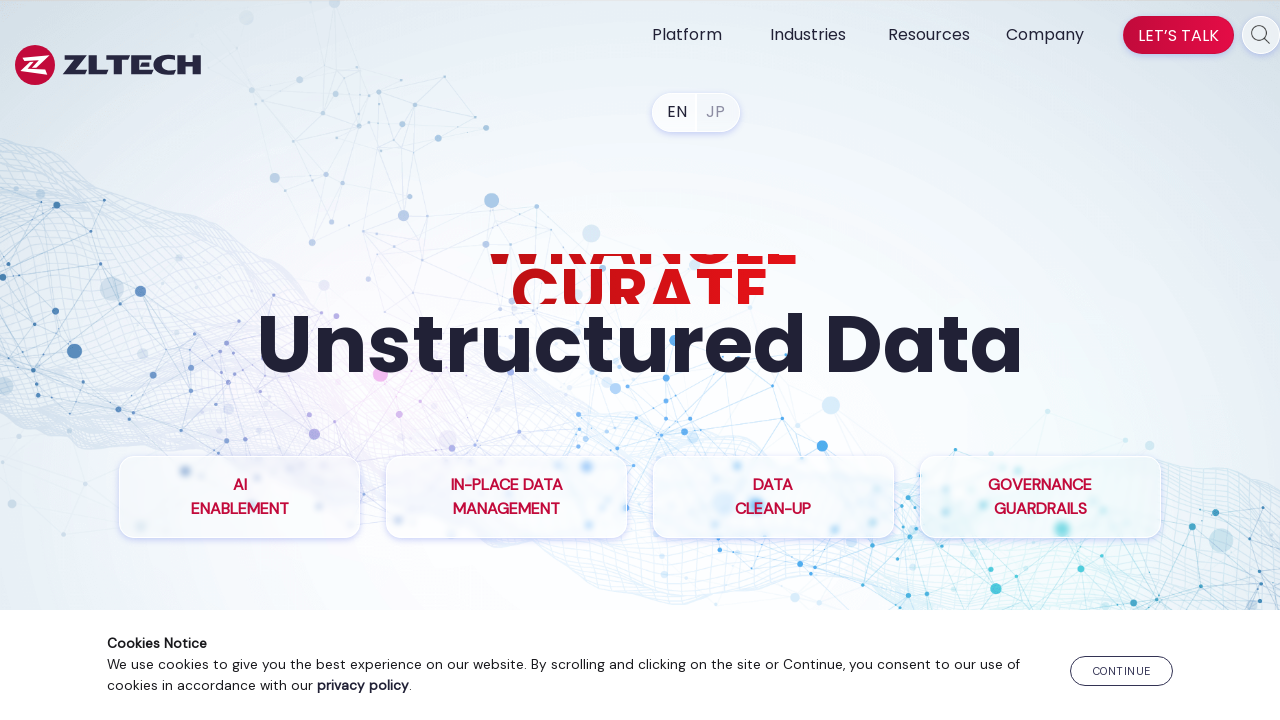

Retrieved all anchor links from page - Total links found: 79
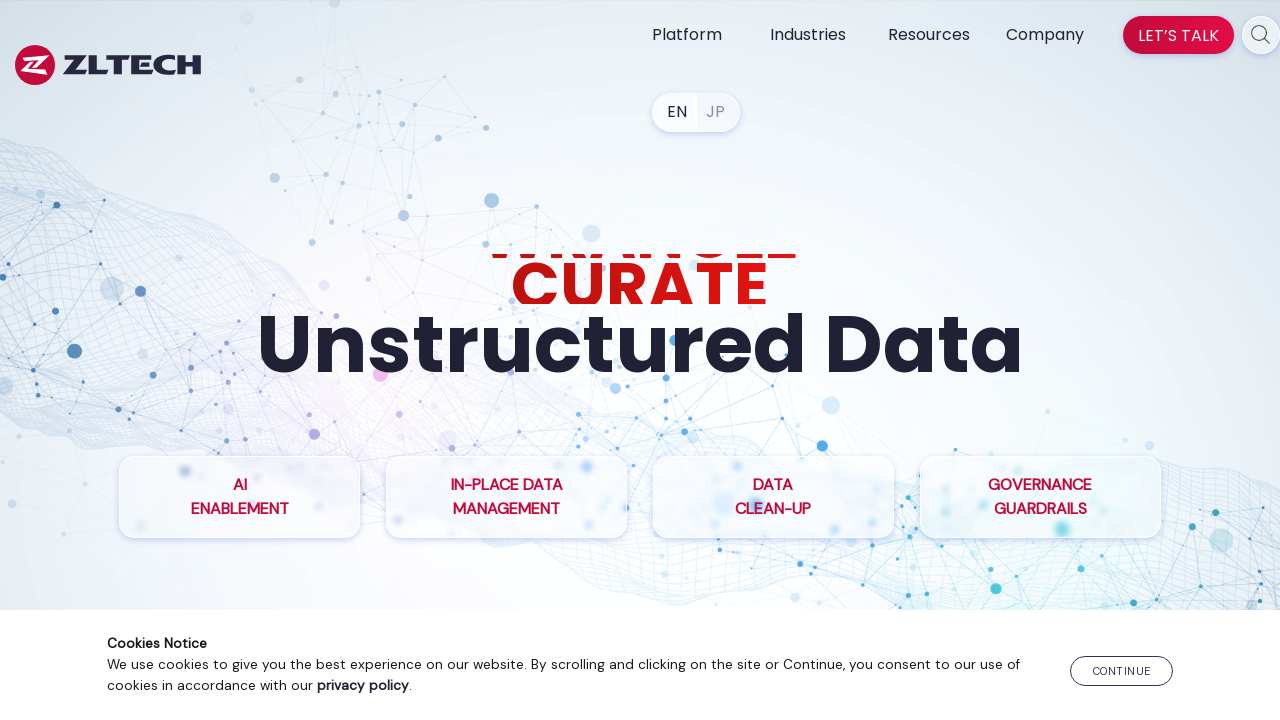

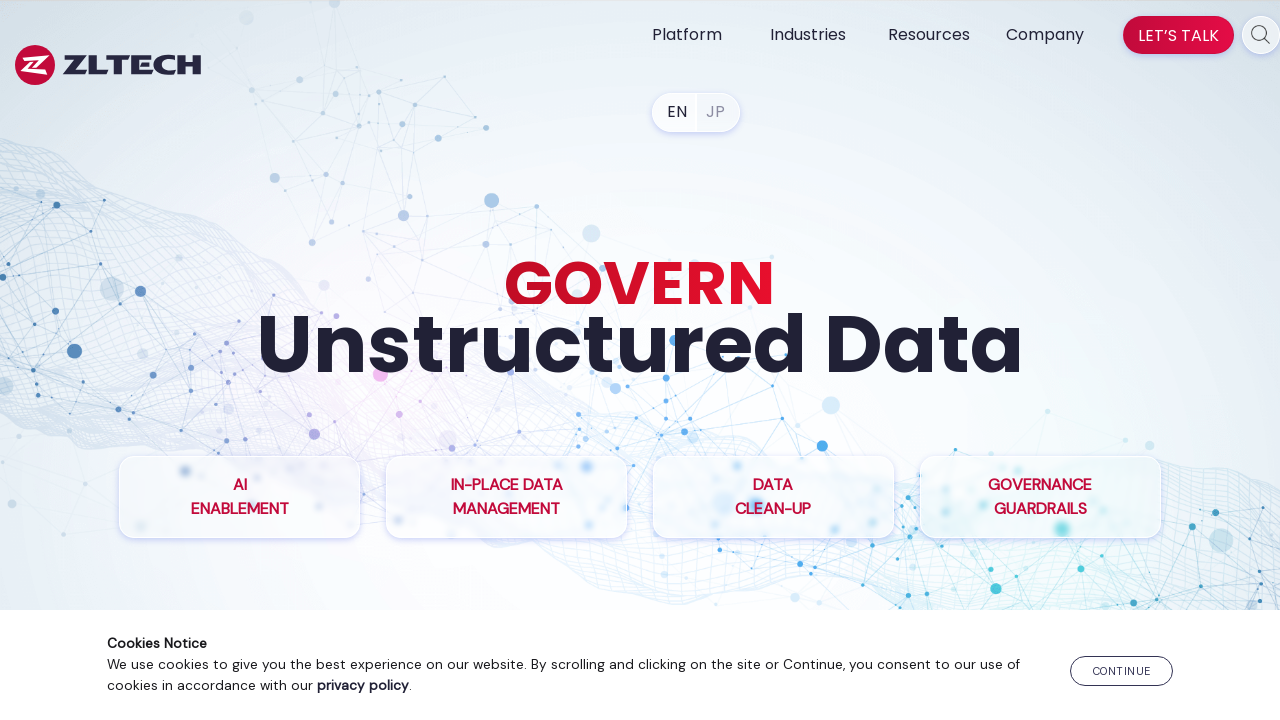